Tests JavaScript alert handling by filling a name field, triggering alert and confirm dialogs, then accepting and dismissing them respectively.

Starting URL: https://rahulshettyacademy.com/AutomationPractice/

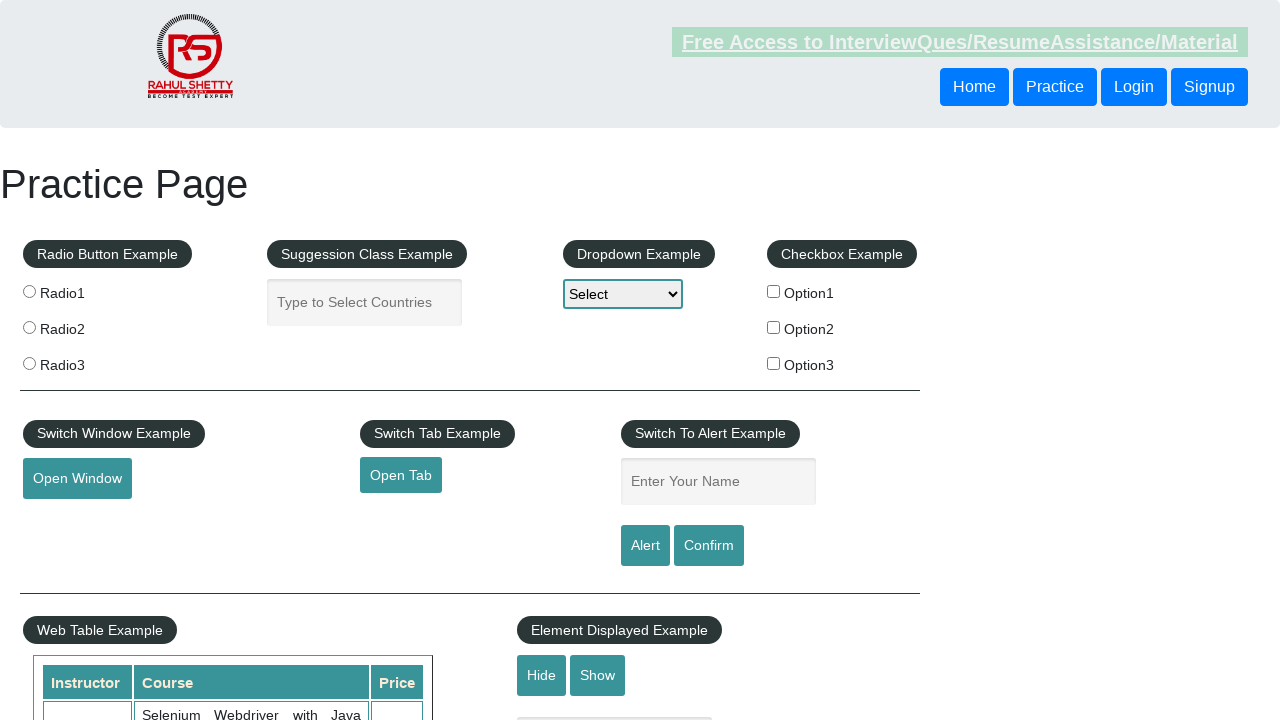

Filled name field with 'Sourabh' on #name
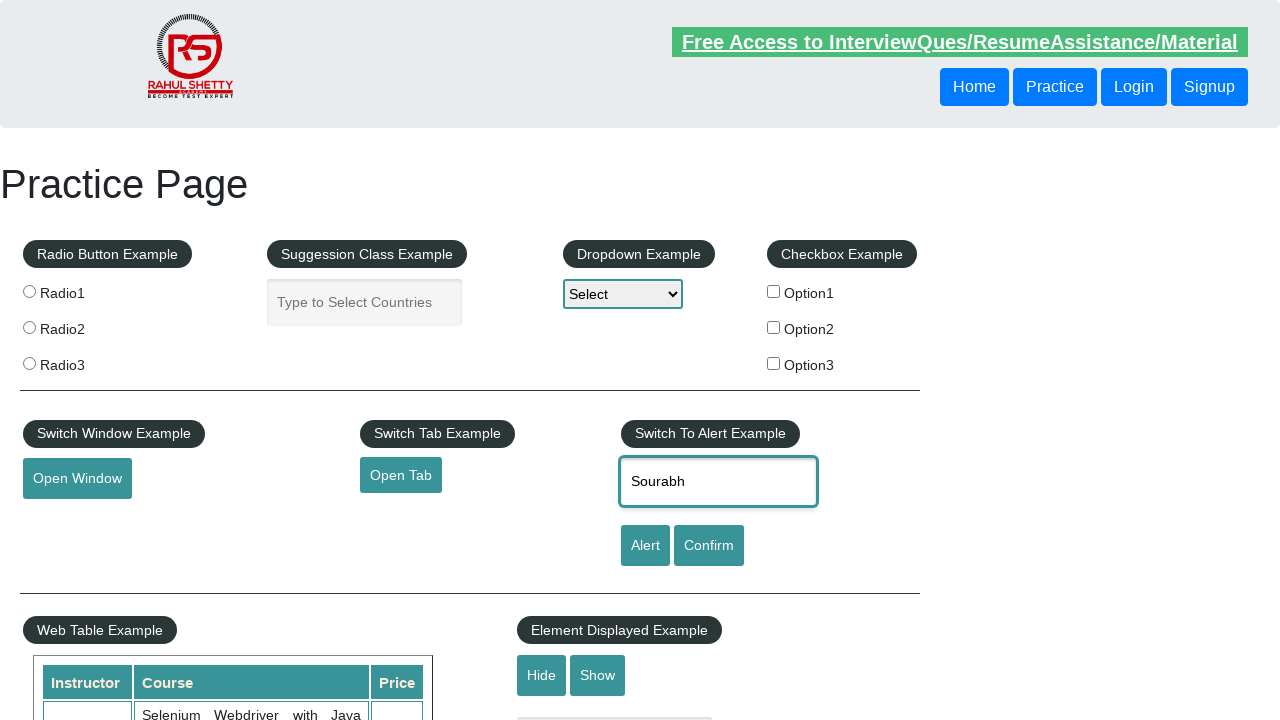

Clicked alert button to trigger JavaScript alert at (645, 546) on #alertbtn
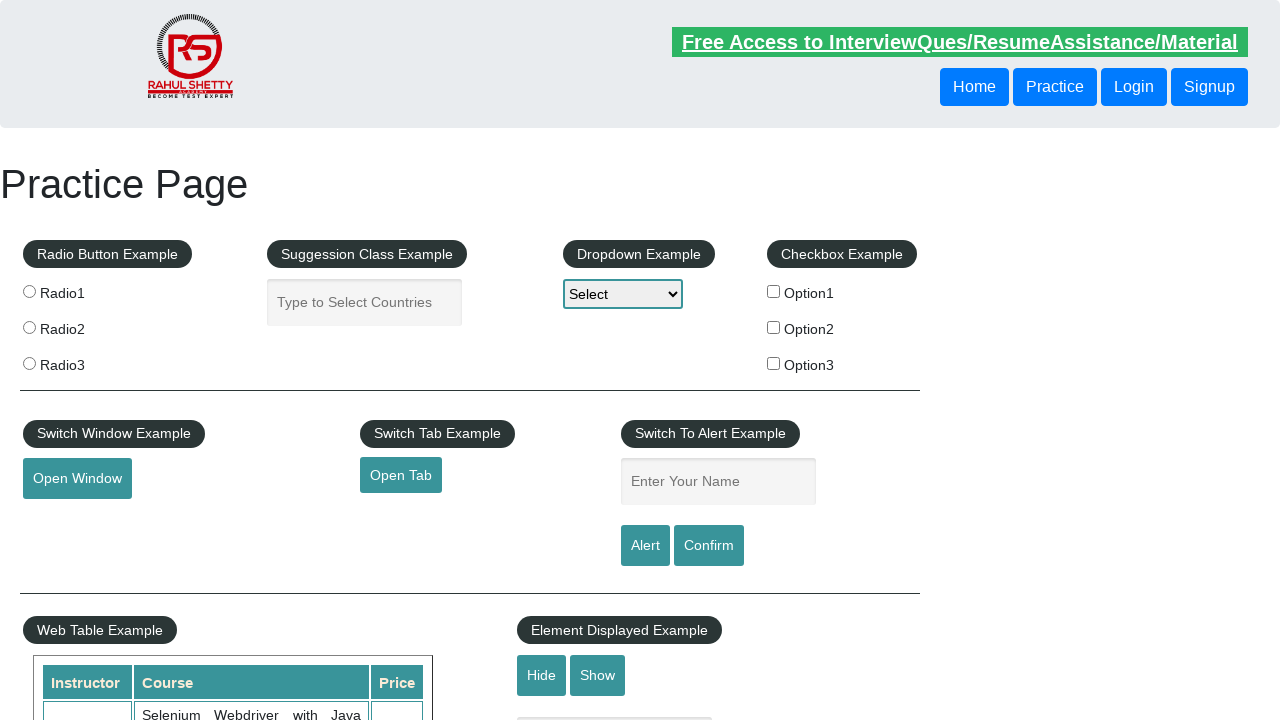

Set up dialog handler to accept alert
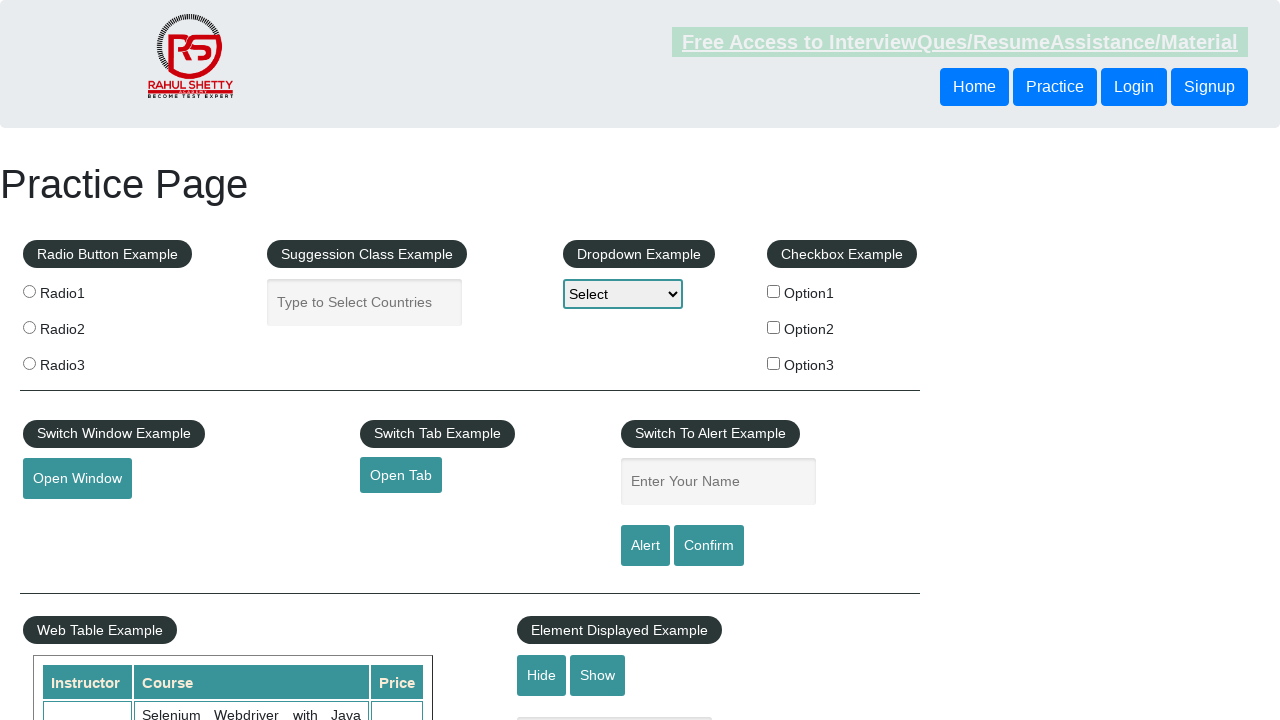

Waited for alert to be processed
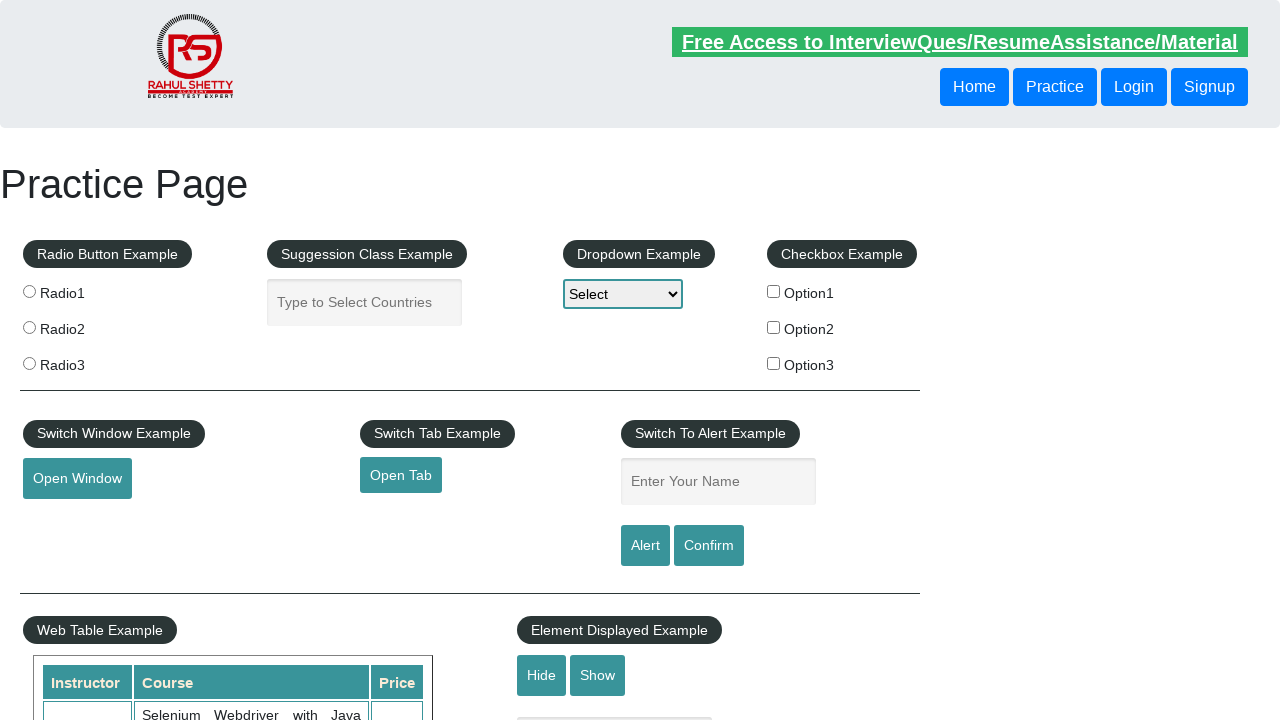

Filled name field with 'Sourabh' again on #name
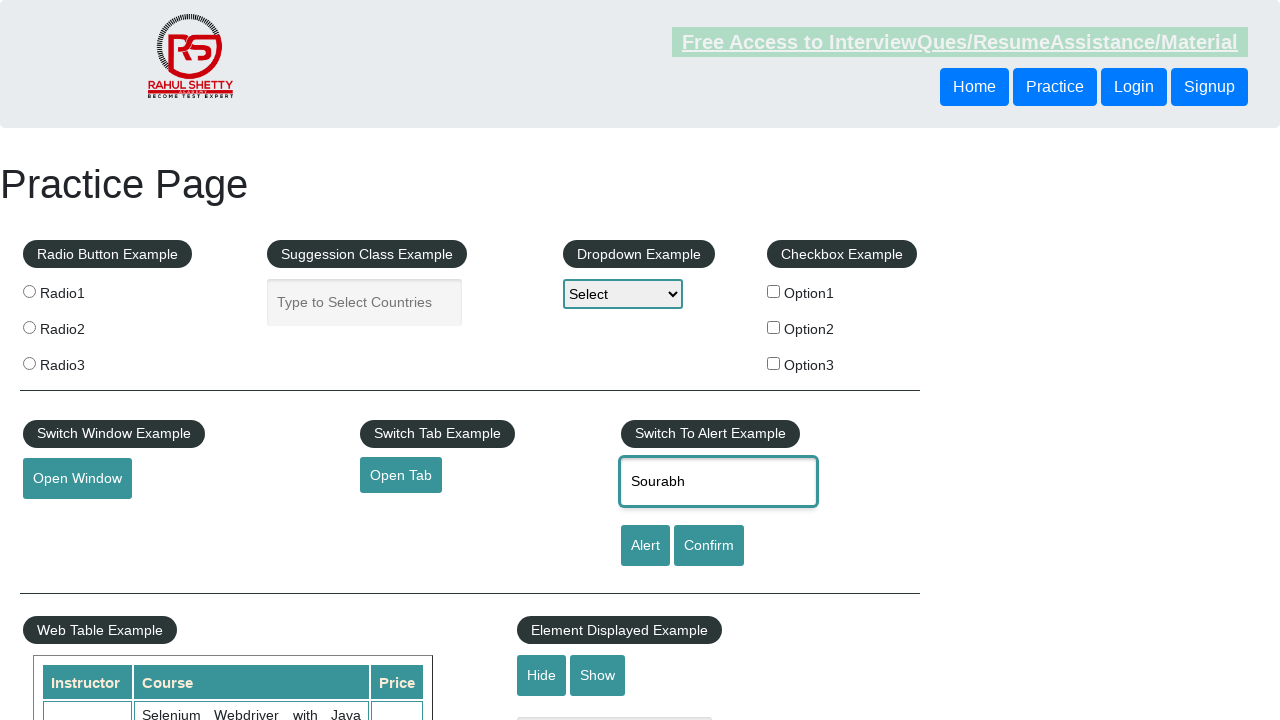

Set up dialog handler to dismiss confirm dialog
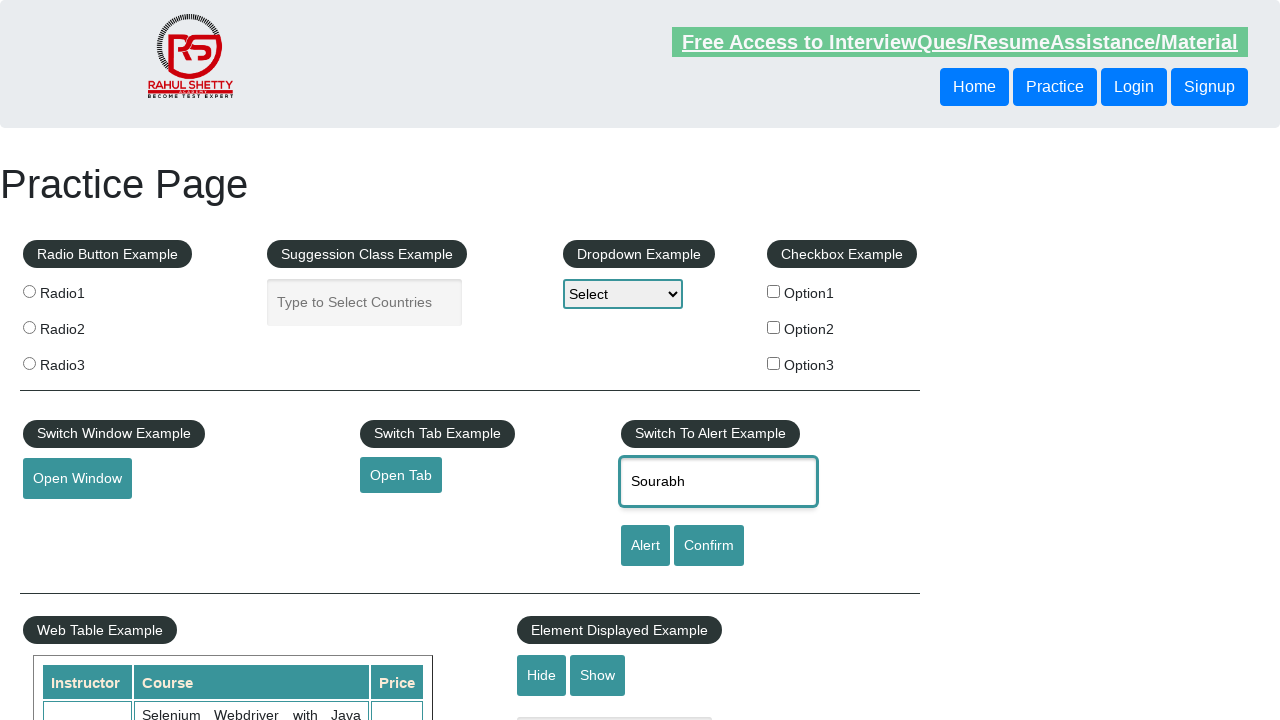

Clicked confirm button to trigger confirm dialog at (709, 546) on #confirmbtn
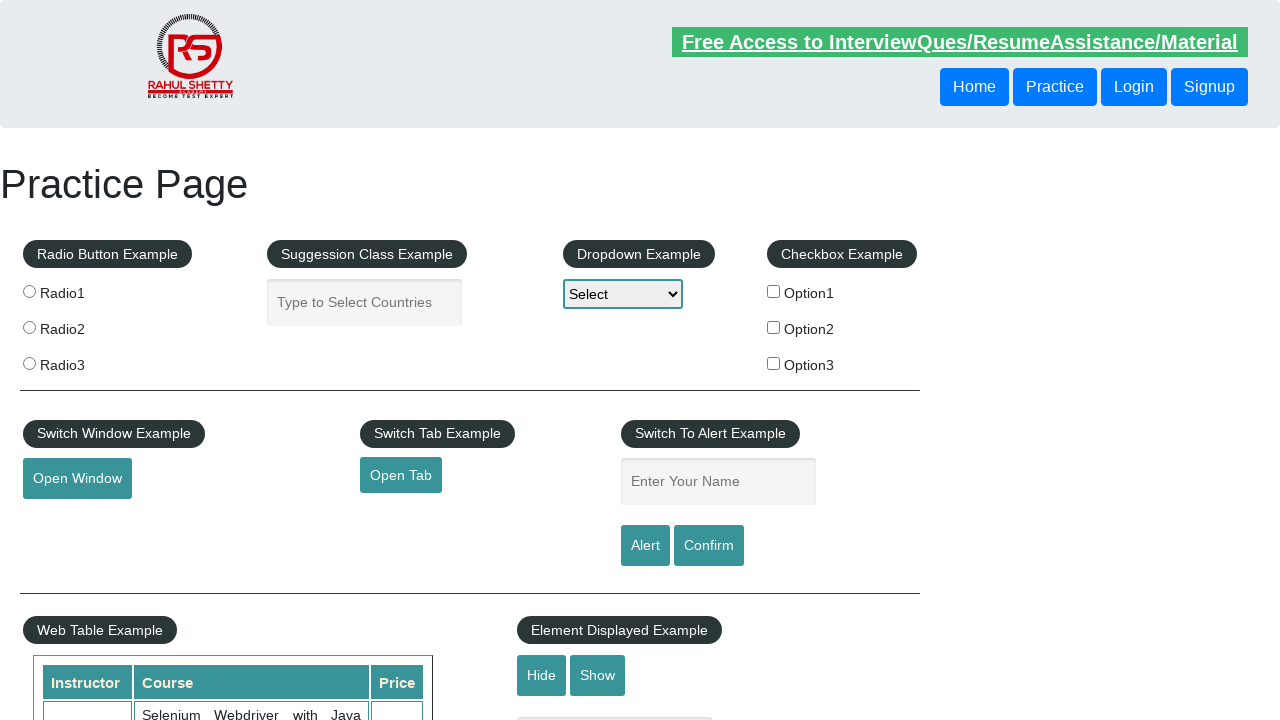

Waited for confirm dialog interaction to complete
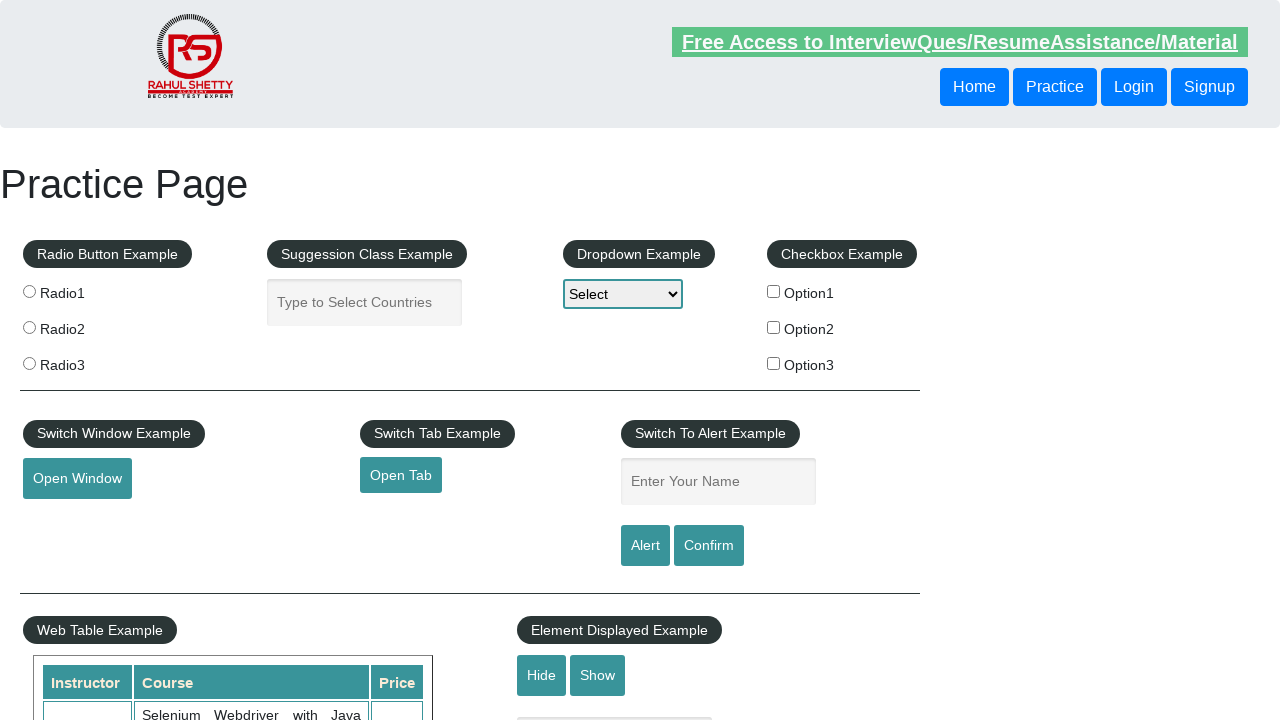

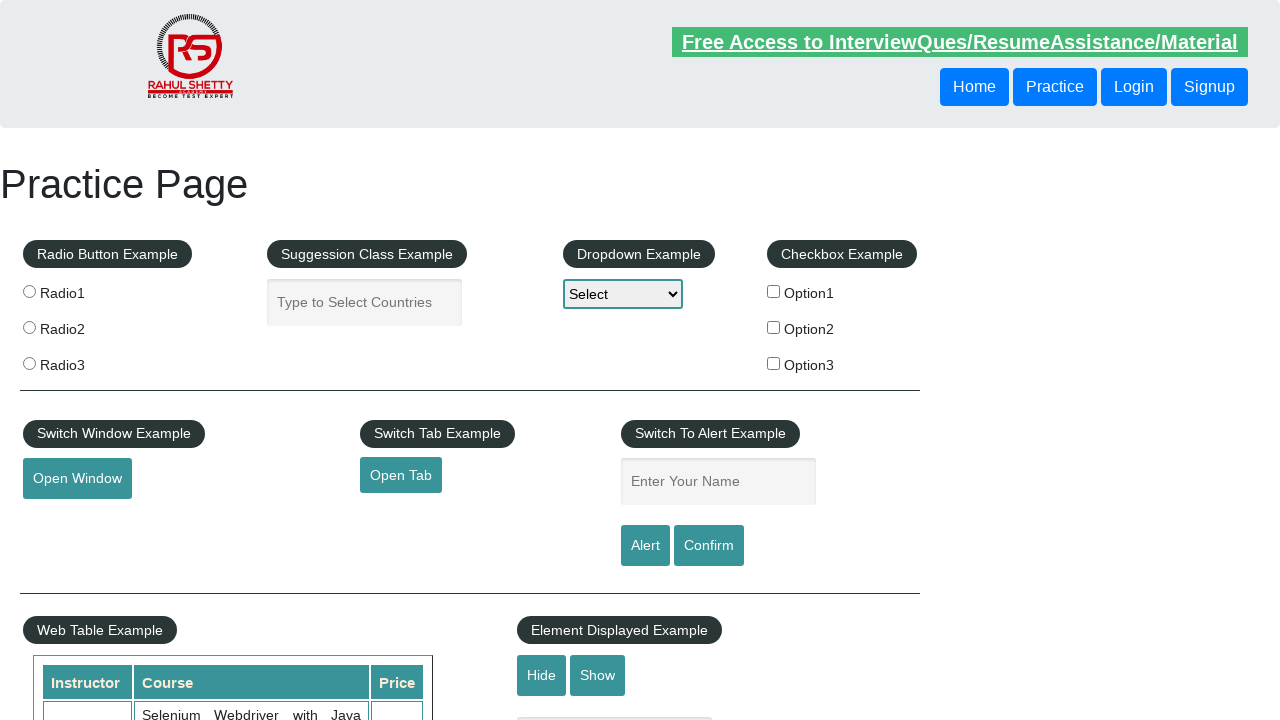